Tests multiple window handling by clicking a link that opens a new window, then switching between the original and new windows to verify the correct window is in focus by checking page titles.

Starting URL: http://the-internet.herokuapp.com/windows

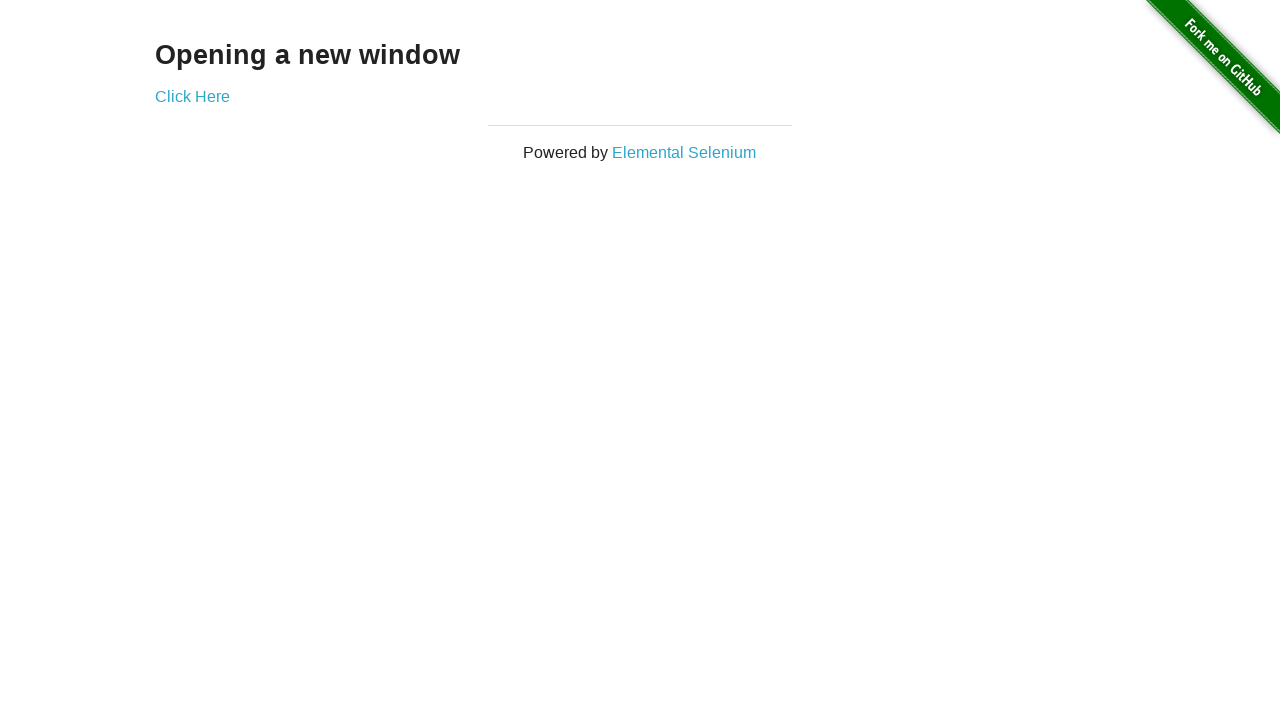

Clicked link that opens a new window at (192, 96) on .example a
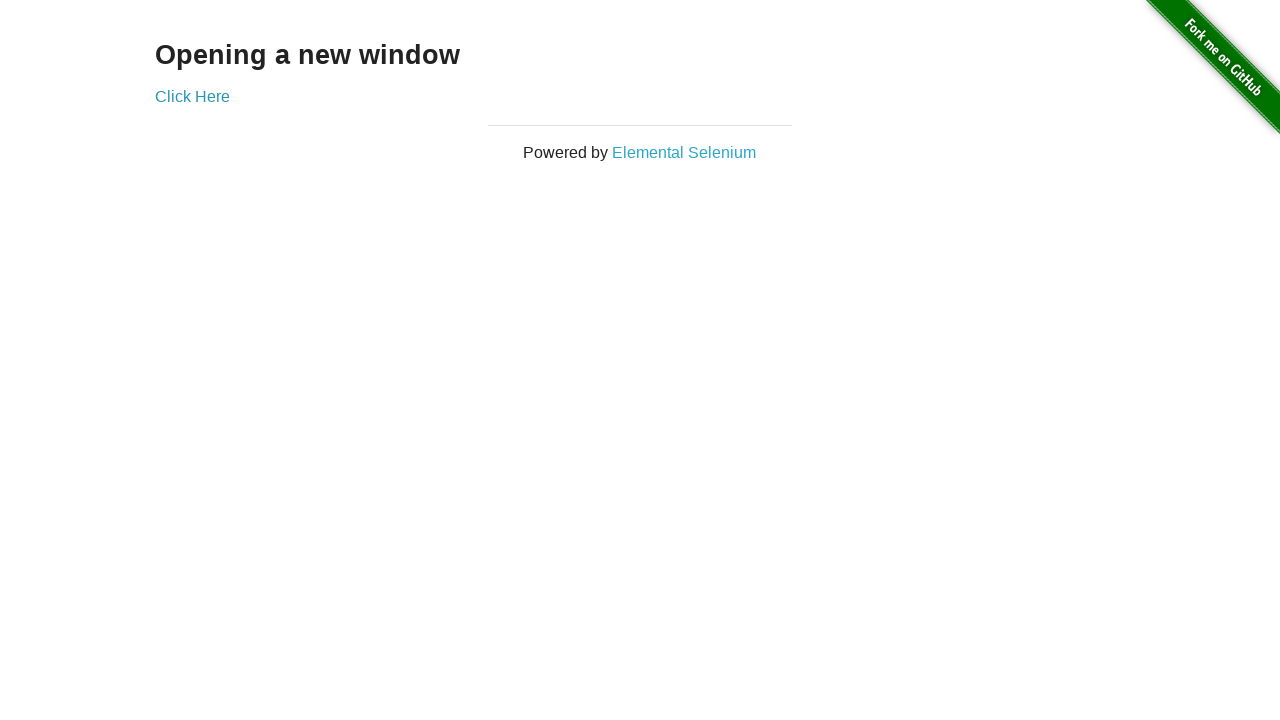

New window loaded successfully
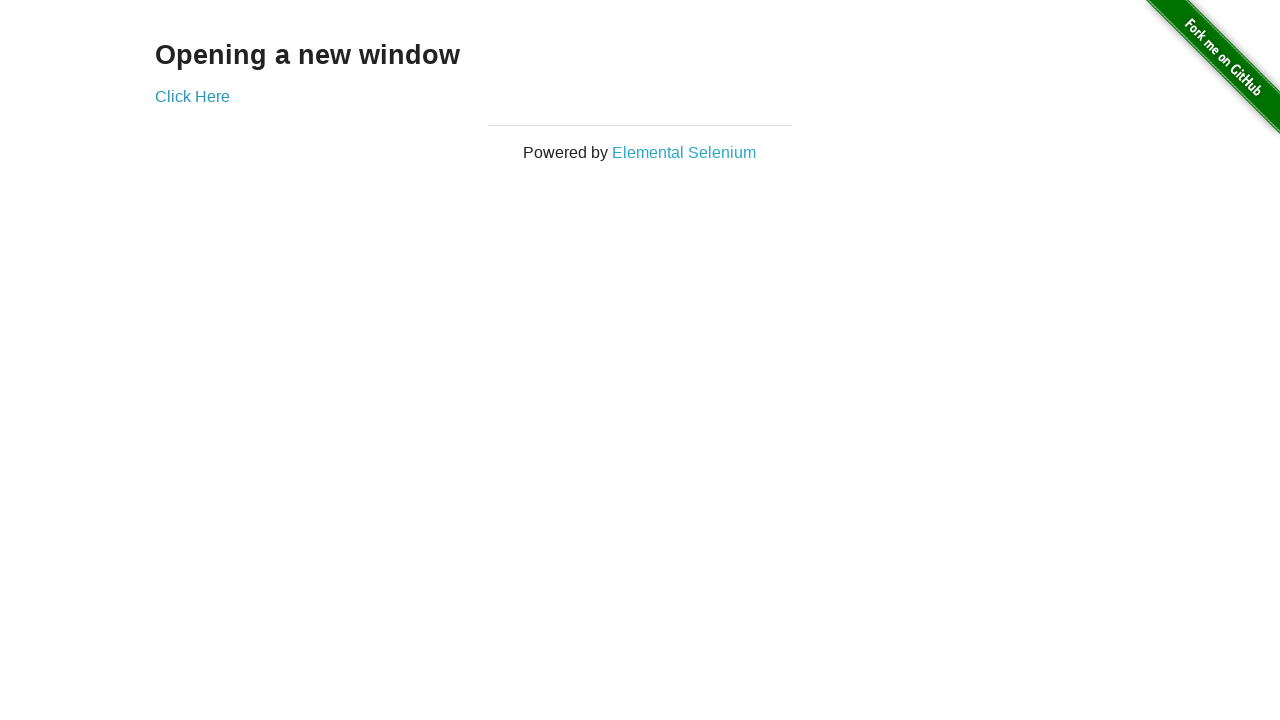

Verified original window title is not 'New Window'
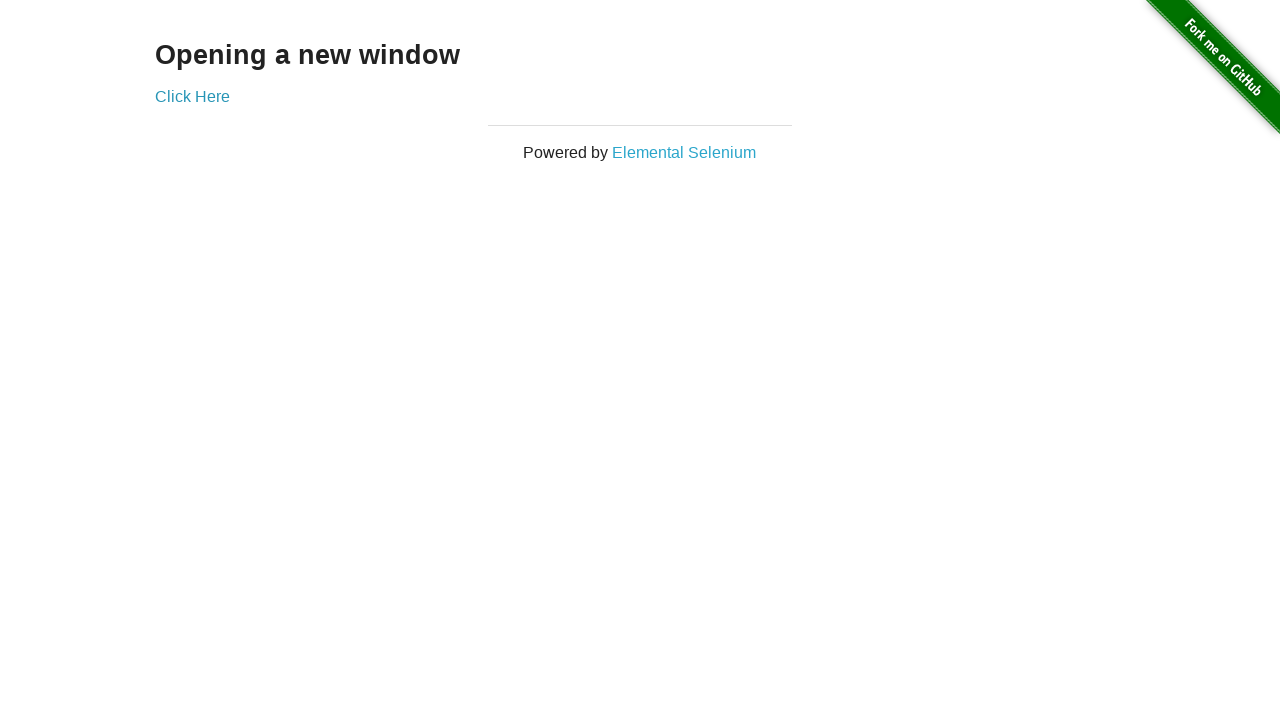

Verified new window title is 'New Window'
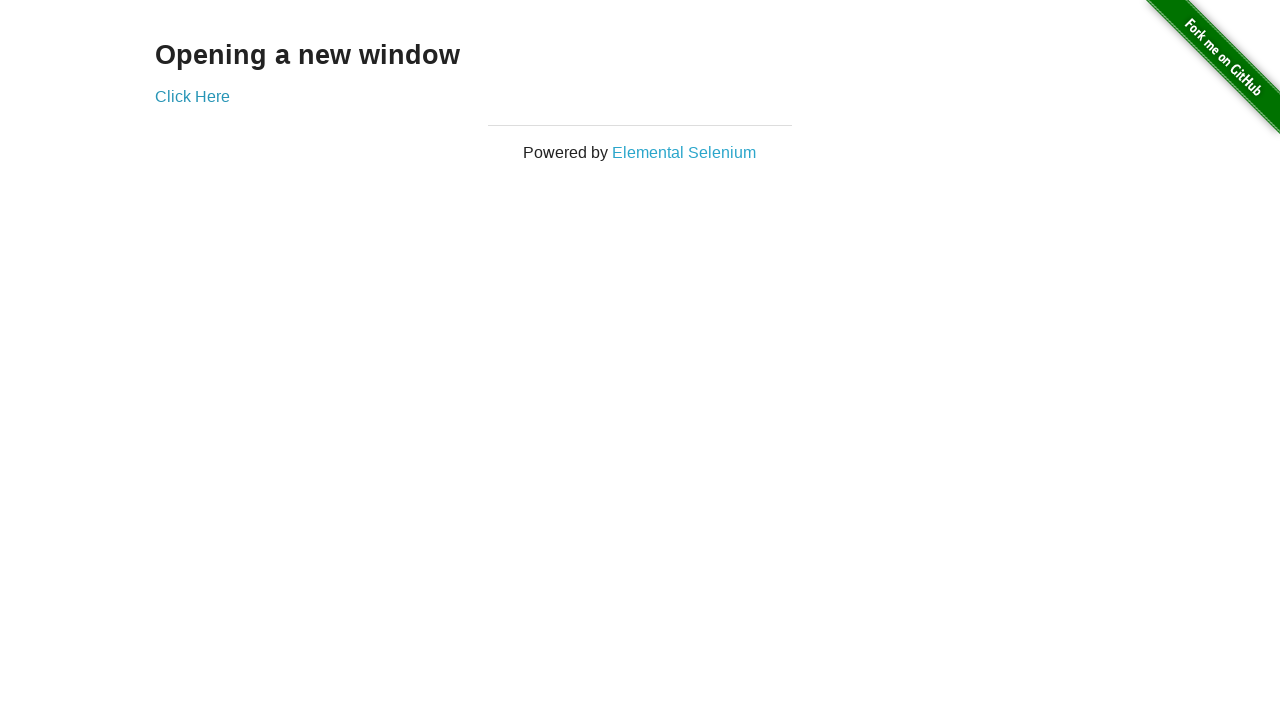

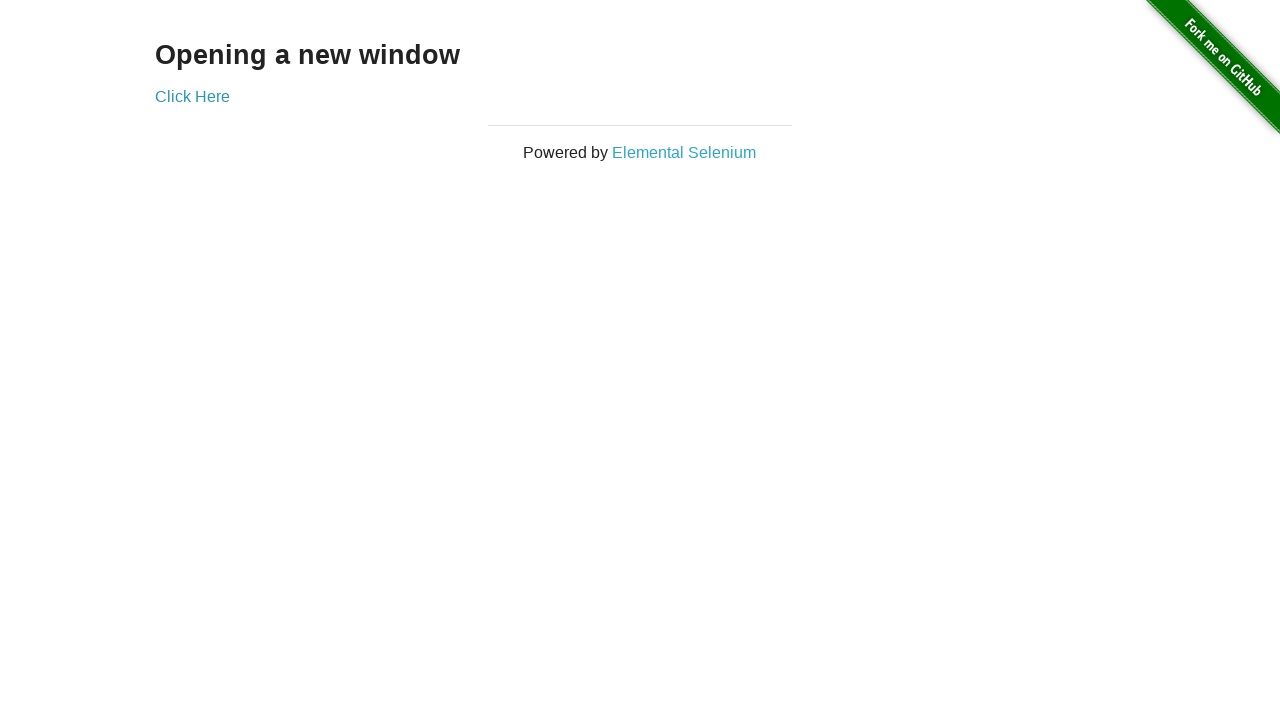